Tests the text box form on DemoQA website by filling in the full name field

Starting URL: https://demoqa.com/text-box

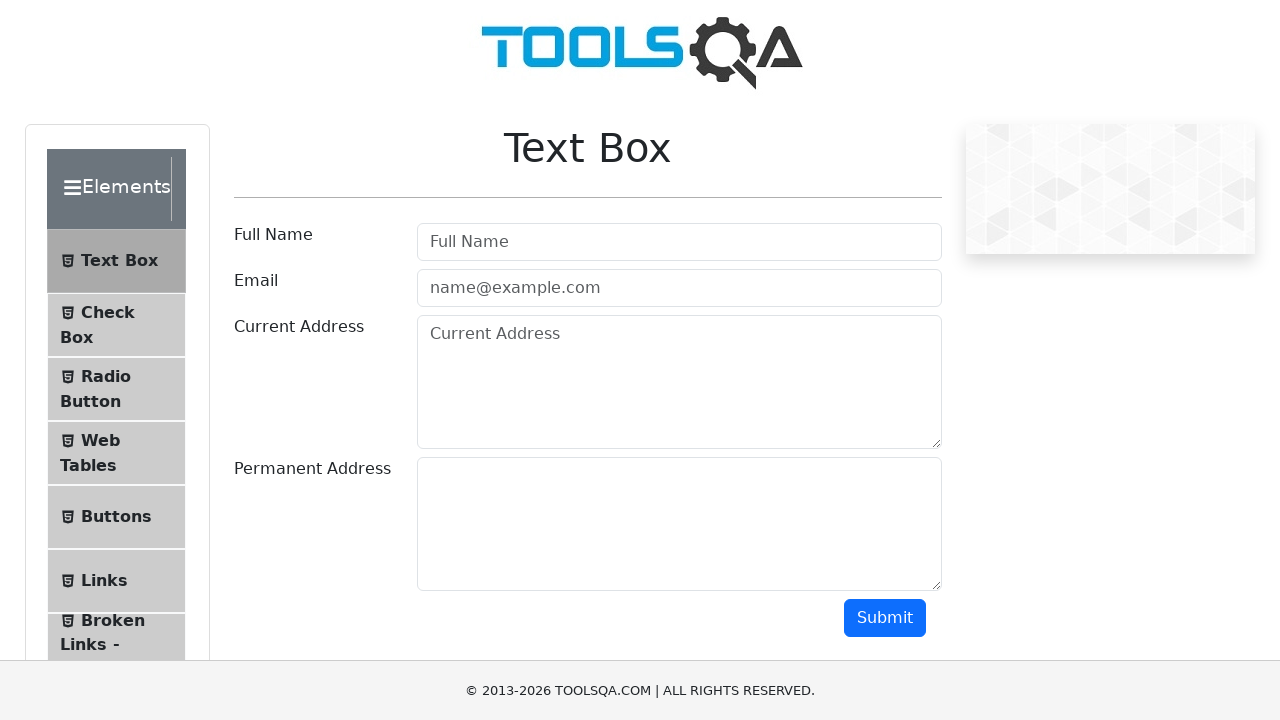

Filled full name field with 'Arun Prasath Tamilselvan' on input#userName
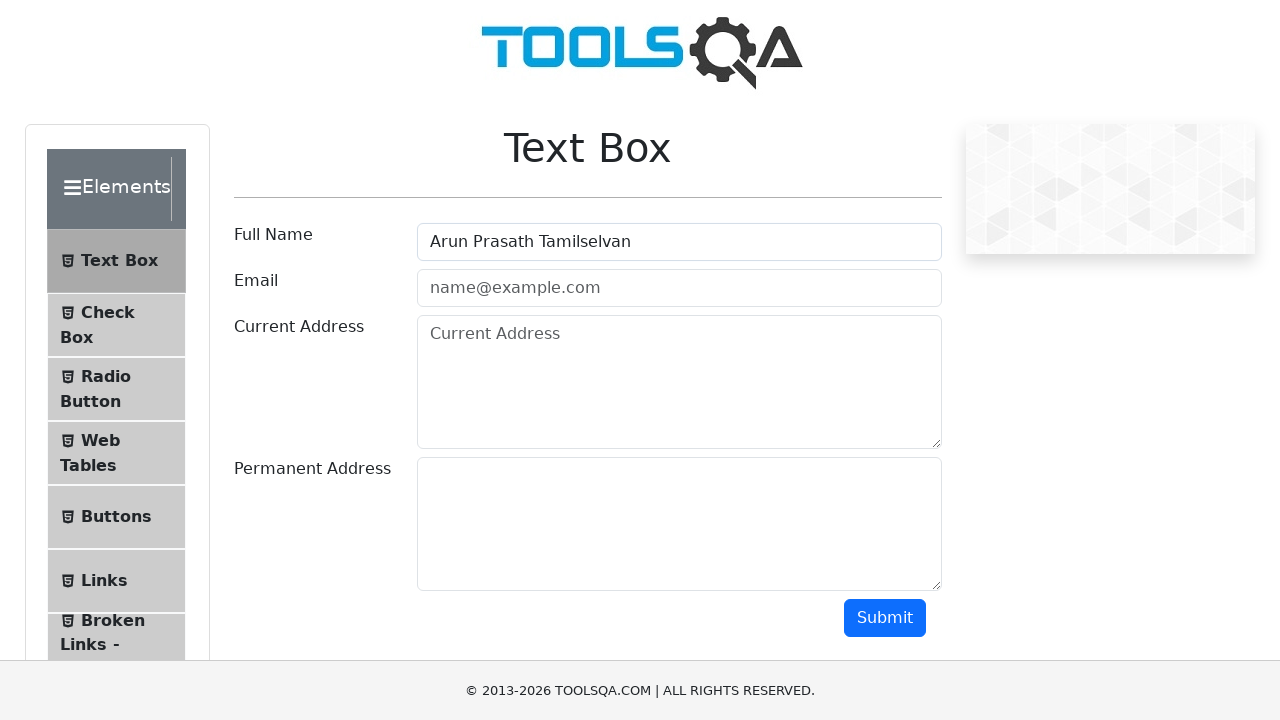

Retrieved page title for verification
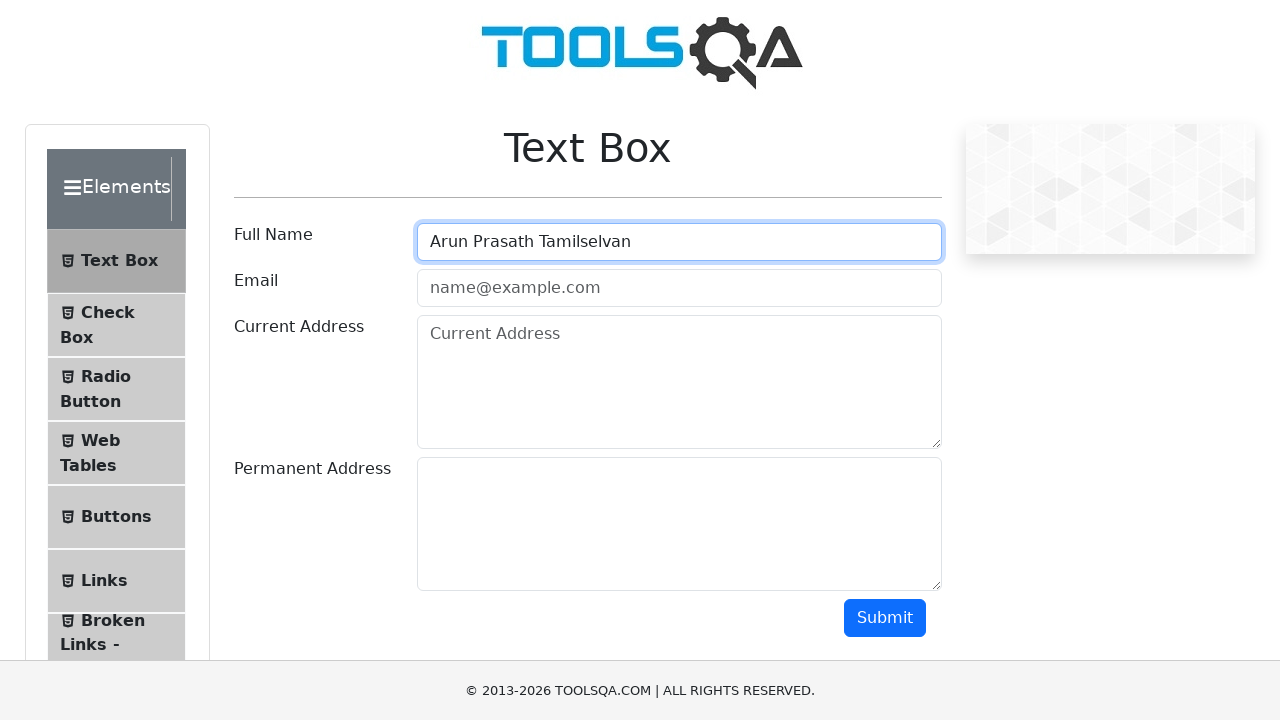

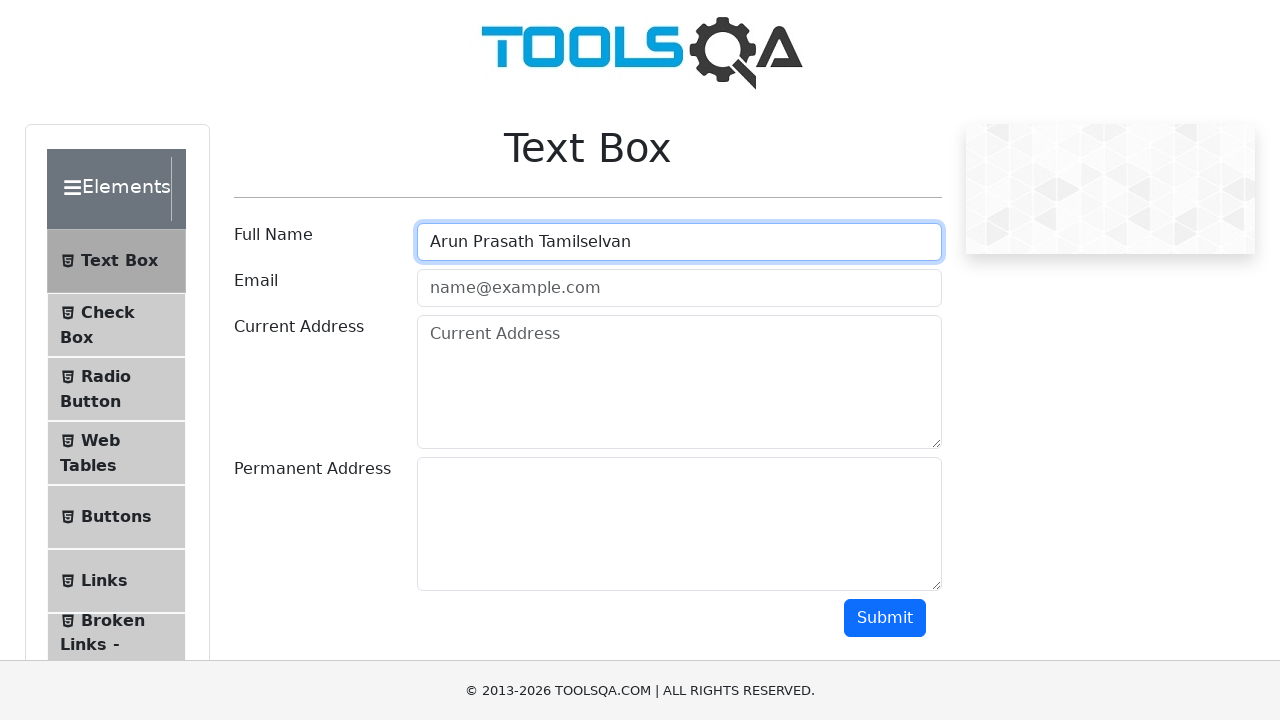